Tests selecting options from a dropdown by visible text, value, and index, verifying each selection is properly applied

Starting URL: https://www.selenium.dev/selenium/web/formPage.html

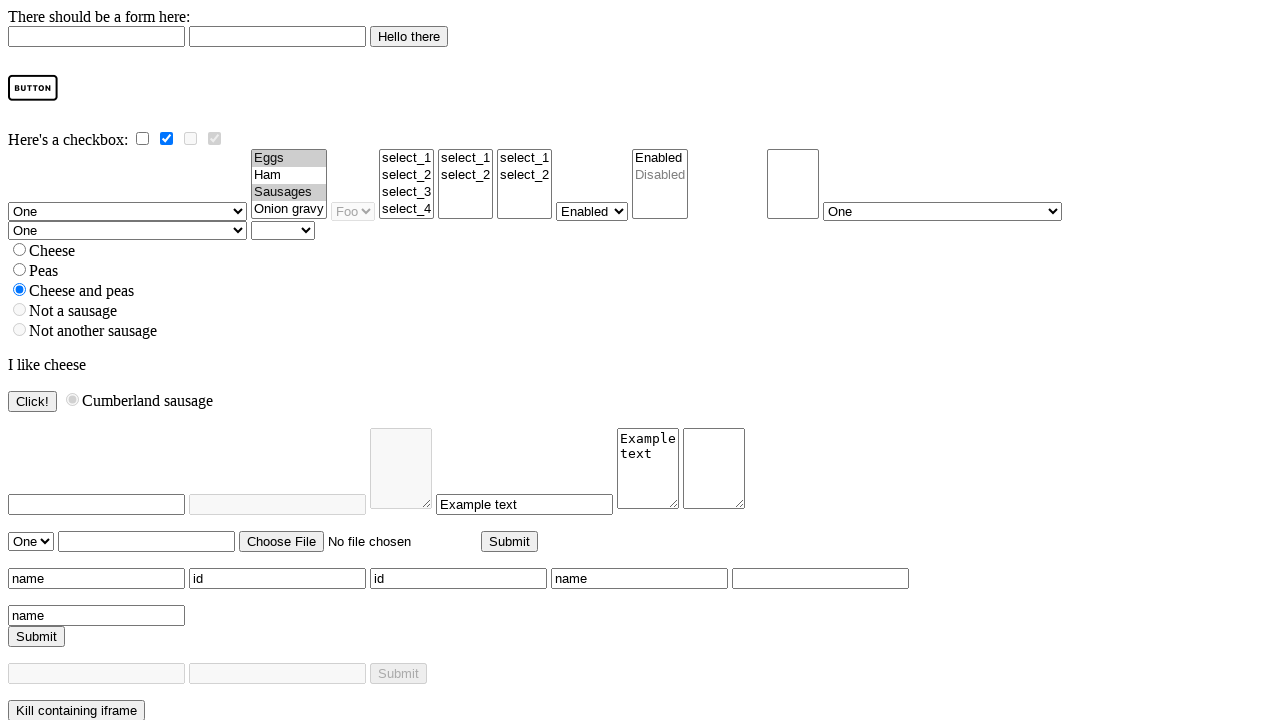

Navigated to form page
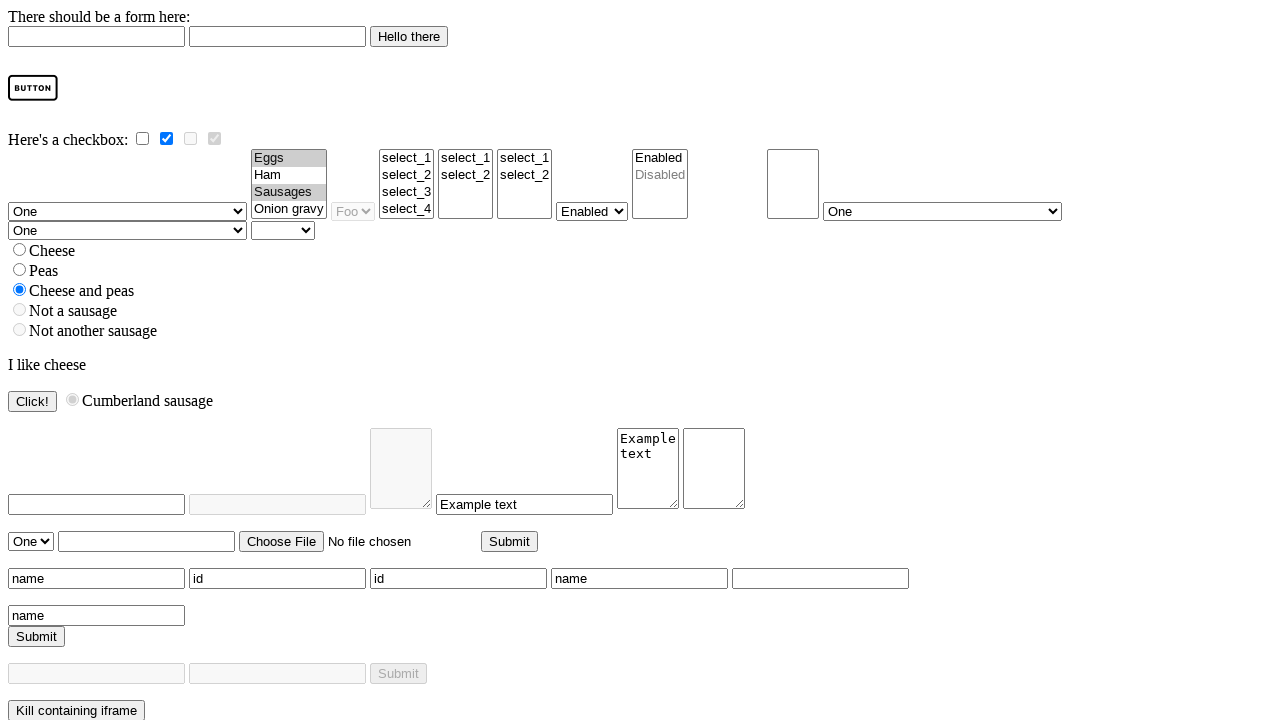

Selected option 'Four' by visible text on select[name='selectomatic']
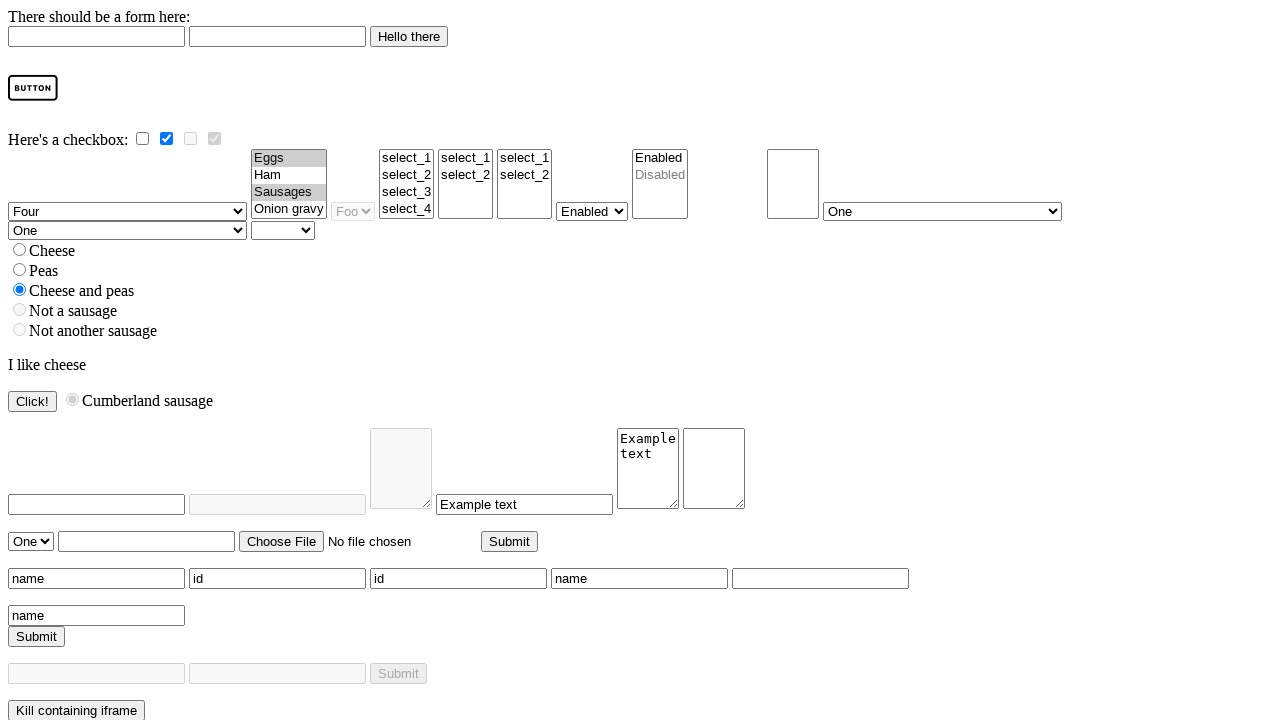

Verified that 'Four' option is selected
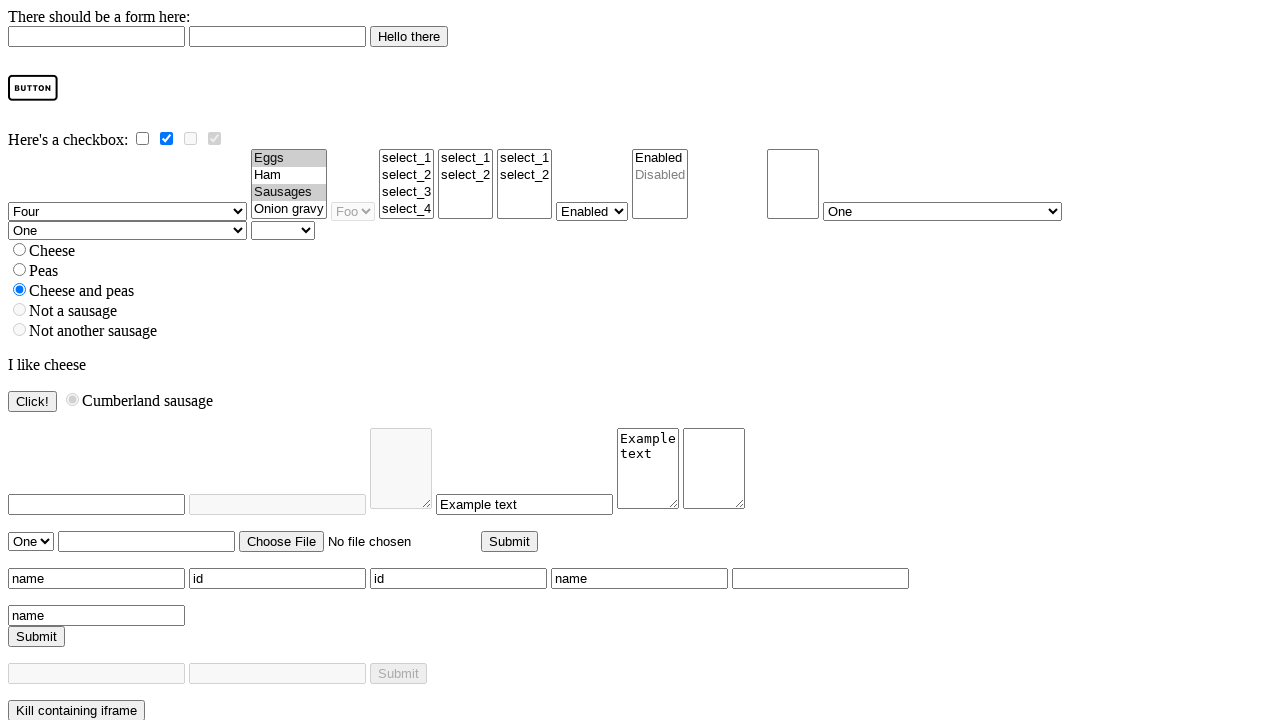

Selected option with value 'two' on select[name='selectomatic']
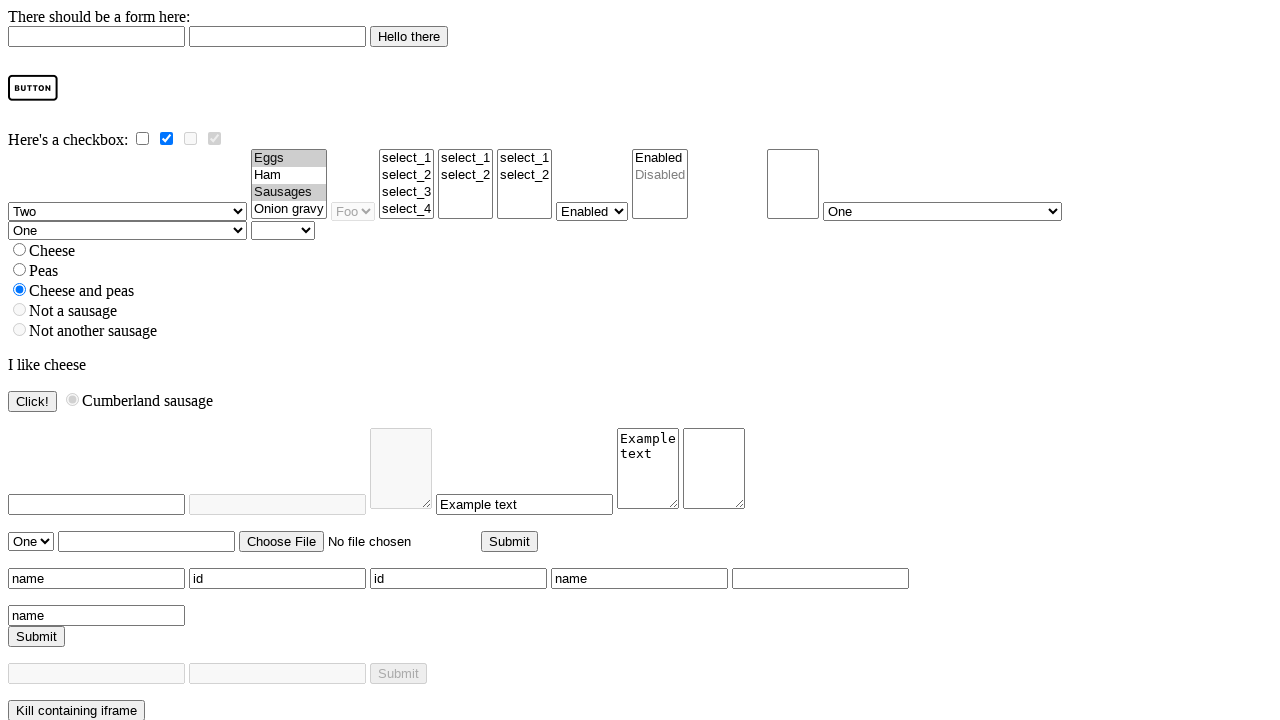

Selected option at index 3 on select[name='selectomatic']
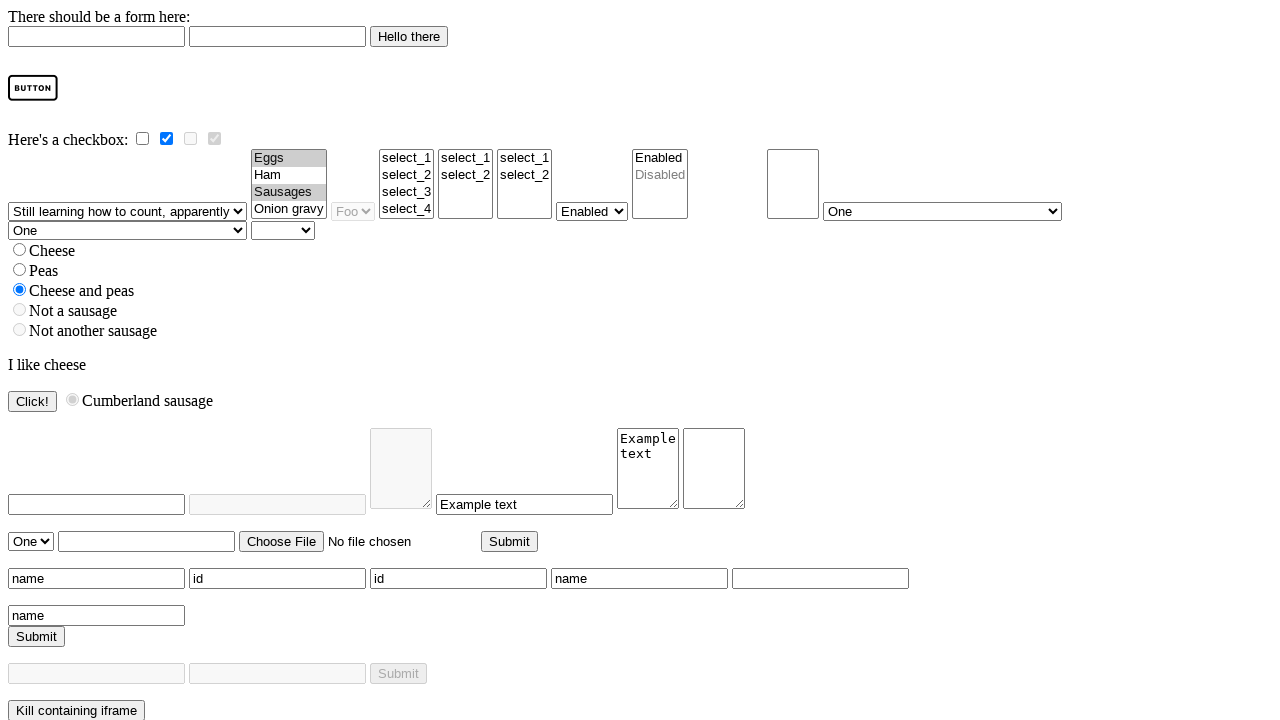

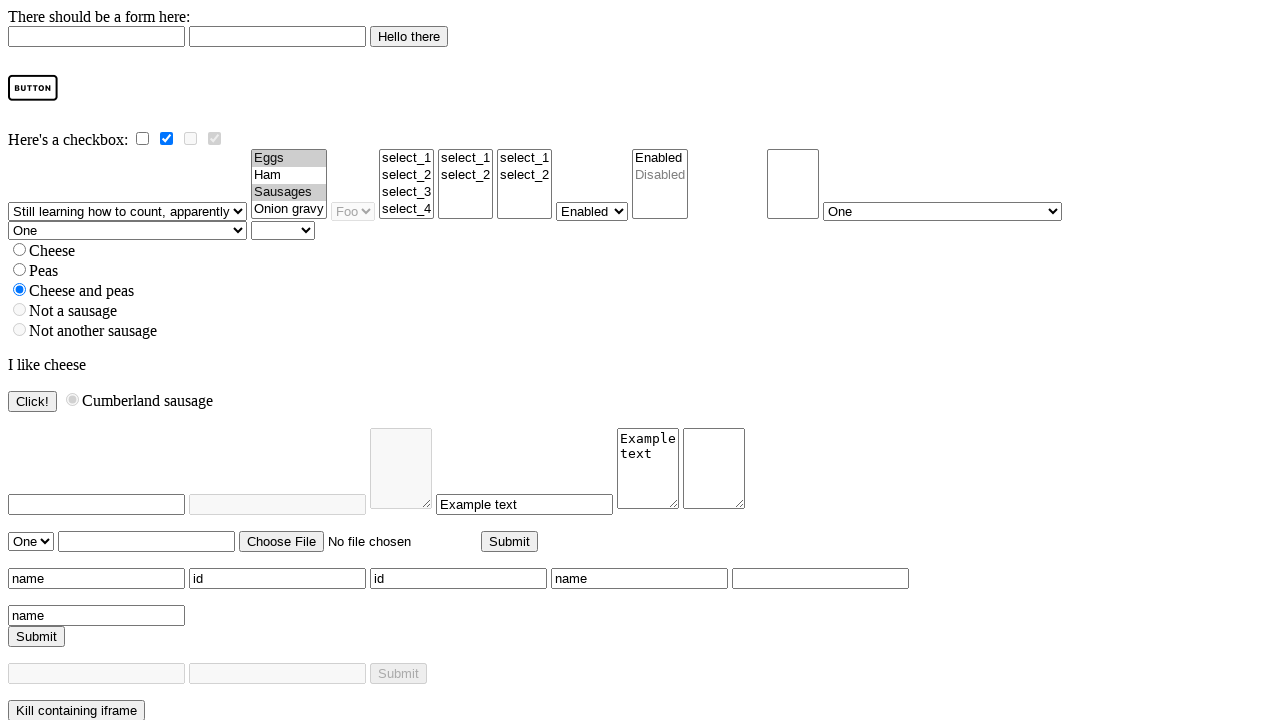